Tests the text box form on demoqa.com by entering name, email, current address, and permanent address, then submitting the form and verifying the entered values.

Starting URL: https://demoqa.com/elements

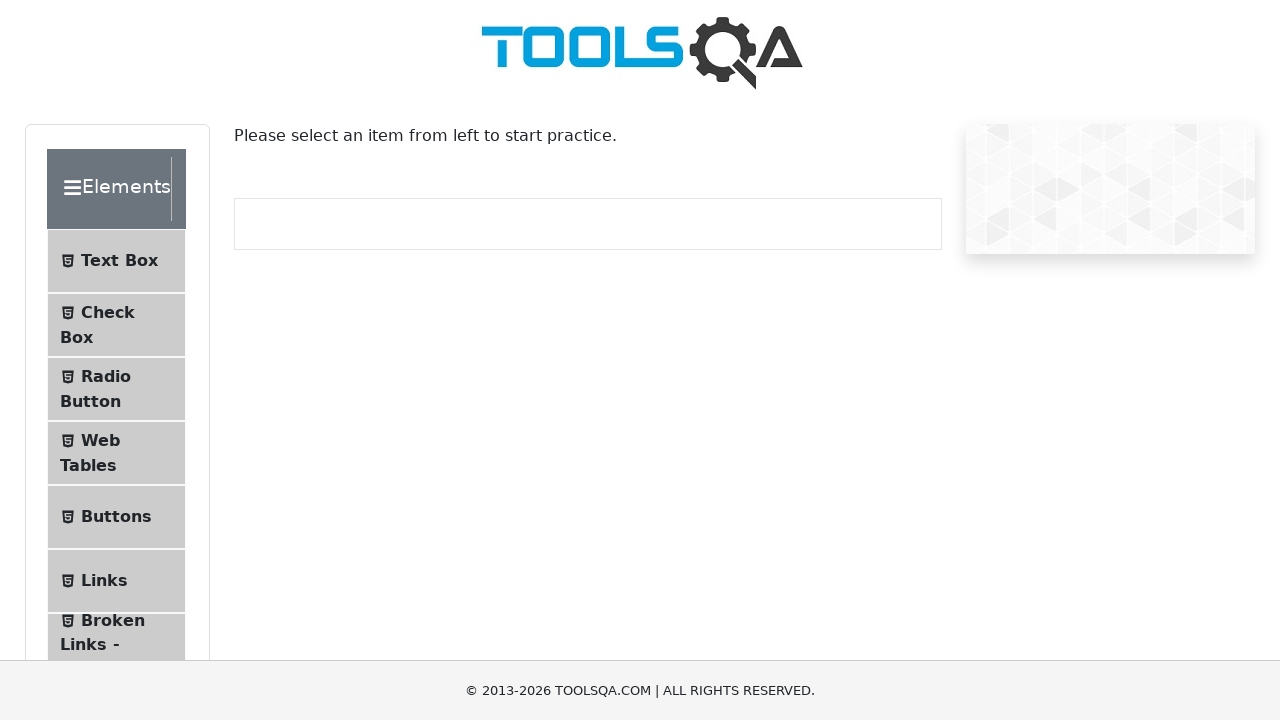

Clicked on Text Box section in sidebar at (116, 261) on xpath=//*[@id='item-0']
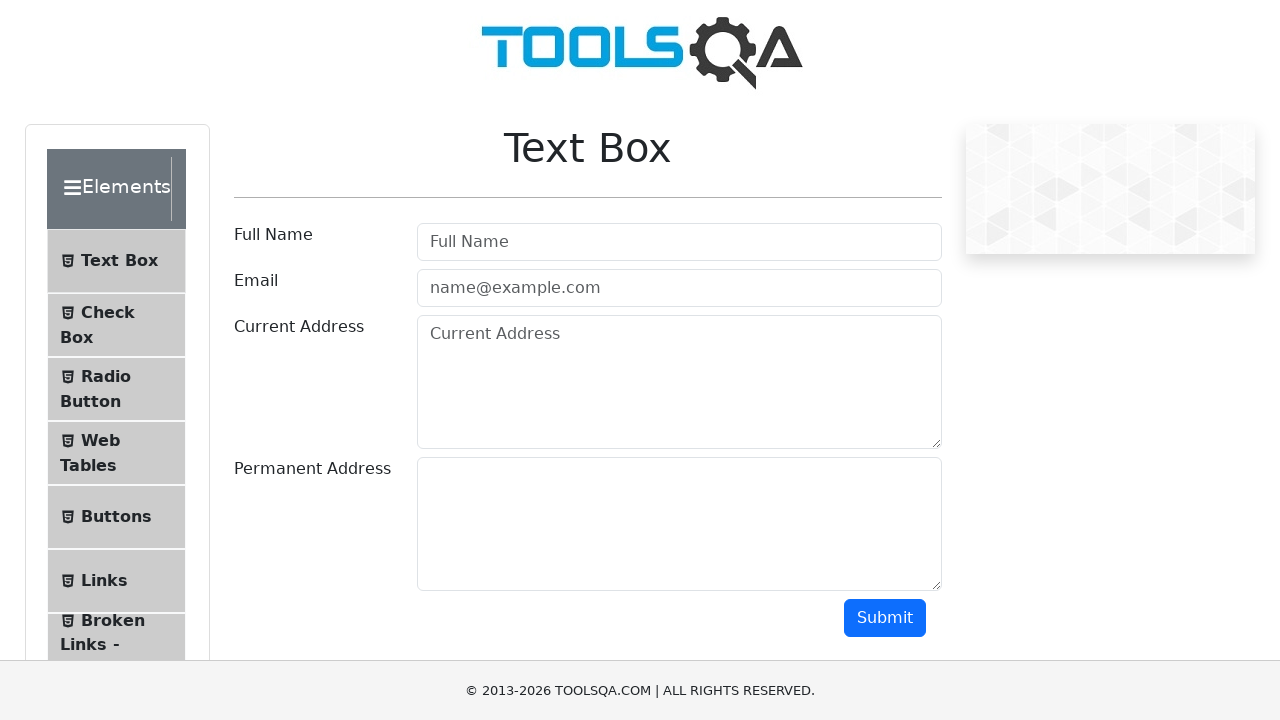

Entered full name 'John Doe' in name field on #userName
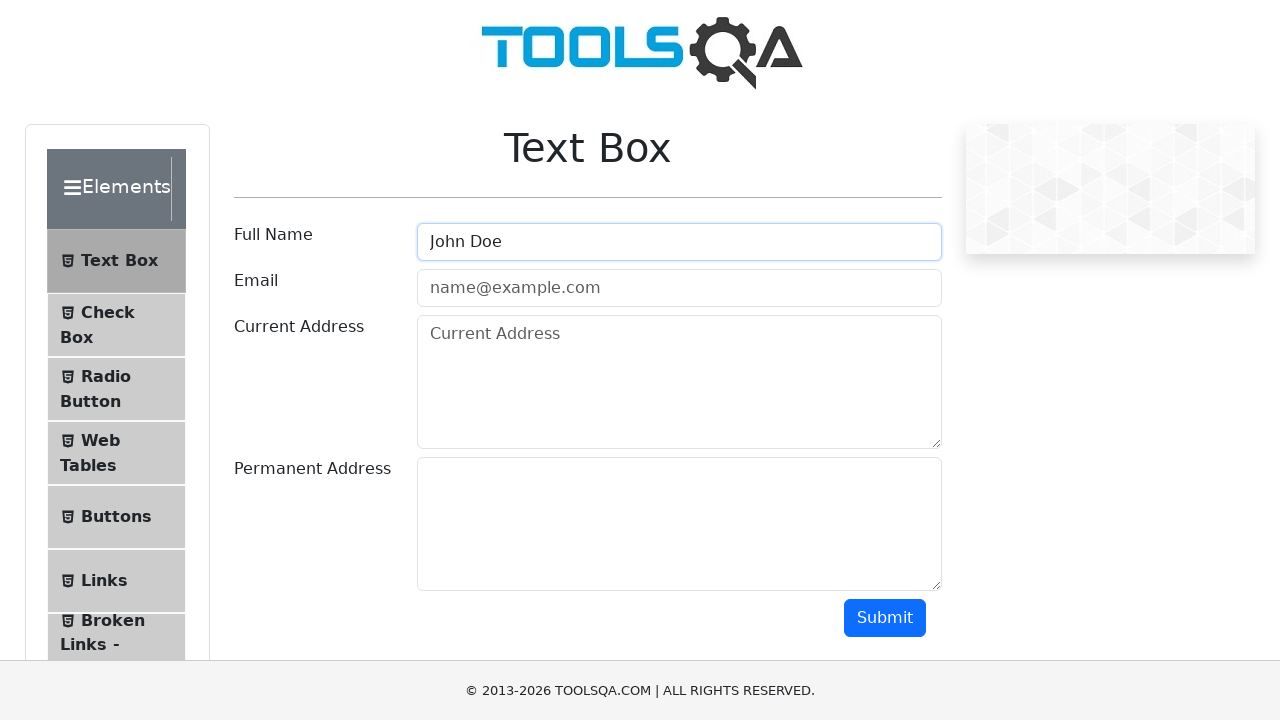

Entered email 'johndoe@example.com' in email field on #userEmail
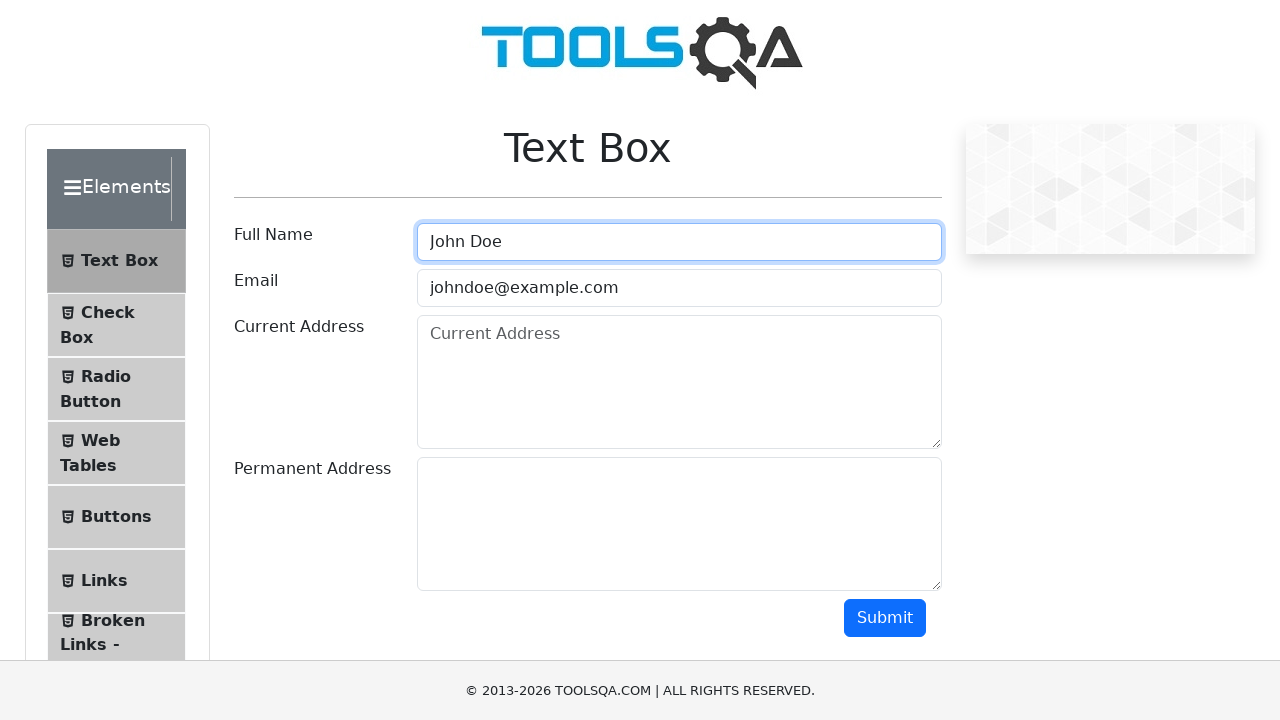

Entered current address 'bangalore' on #currentAddress
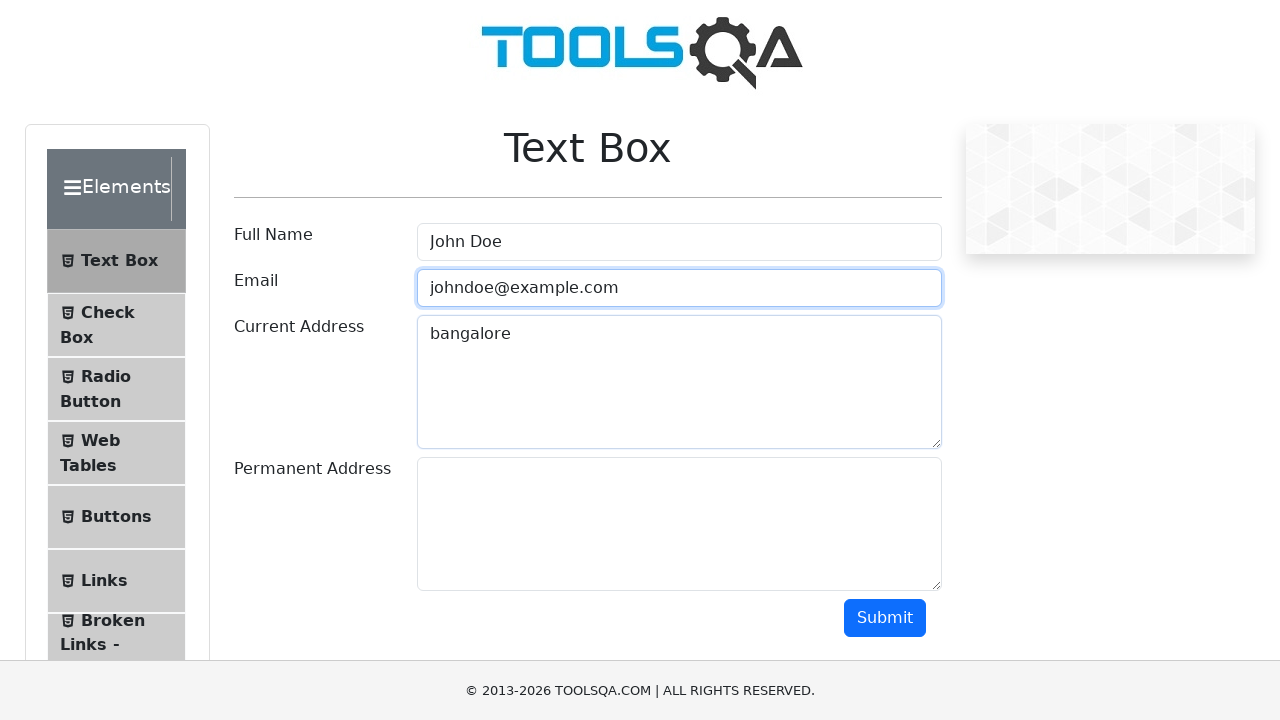

Entered permanent address 'chennai' on #permanentAddress
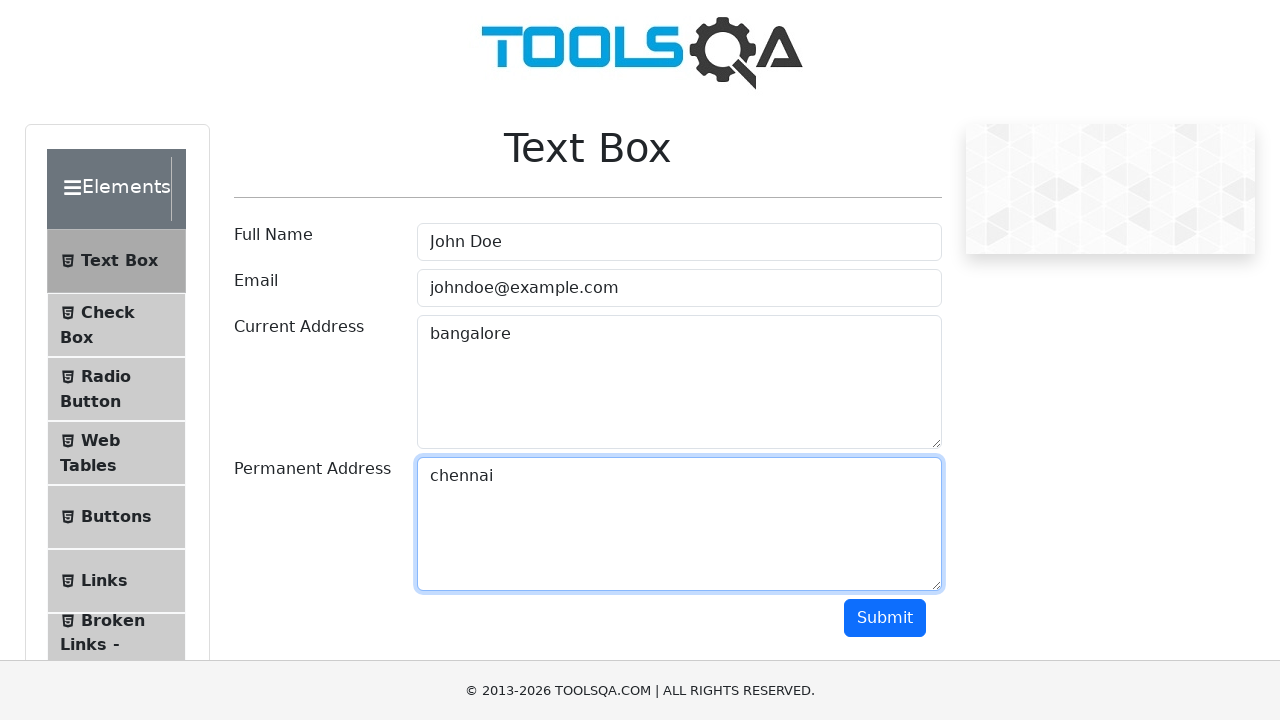

Verified name field contains 'John Doe'
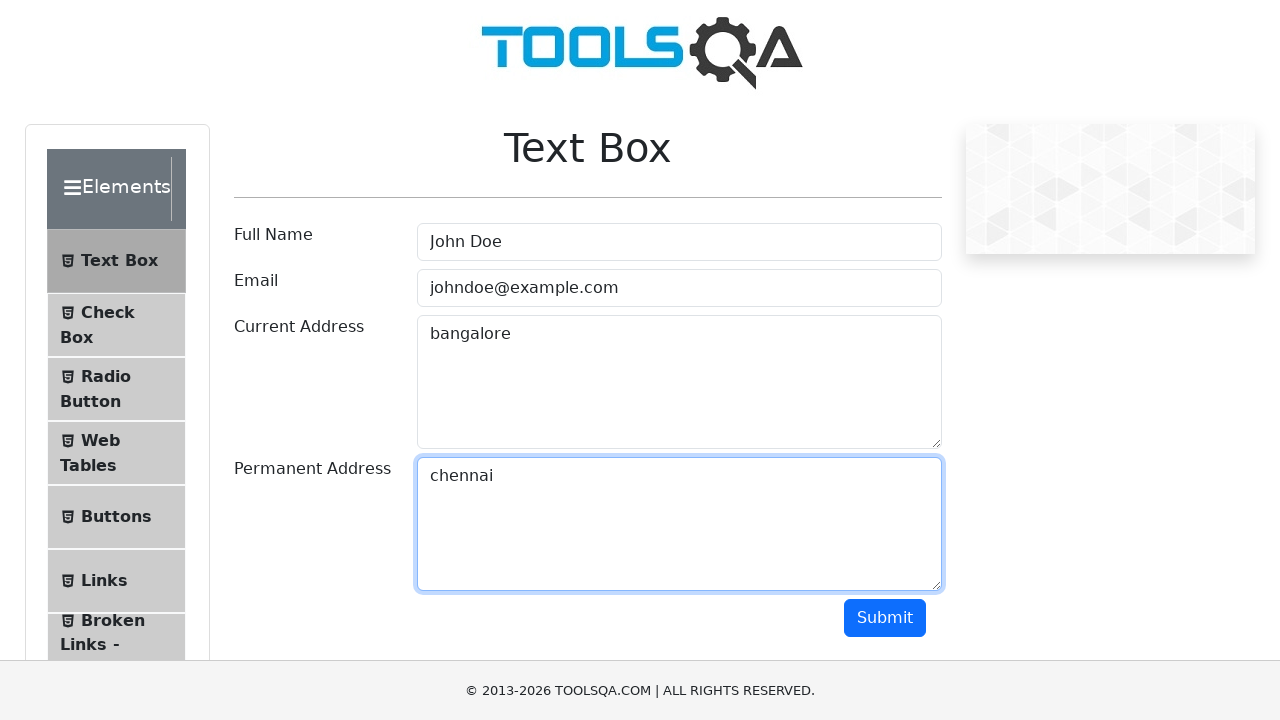

Verified email field contains 'johndoe@example.com'
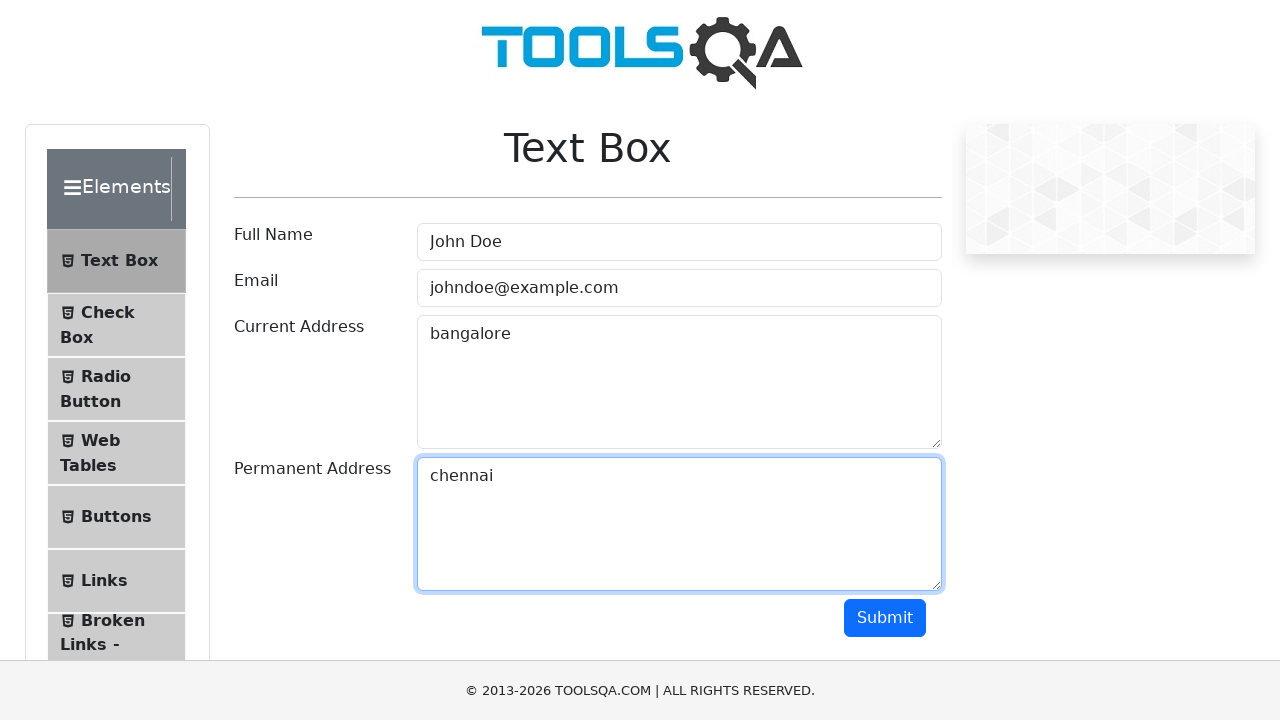

Scrolled submit button into view
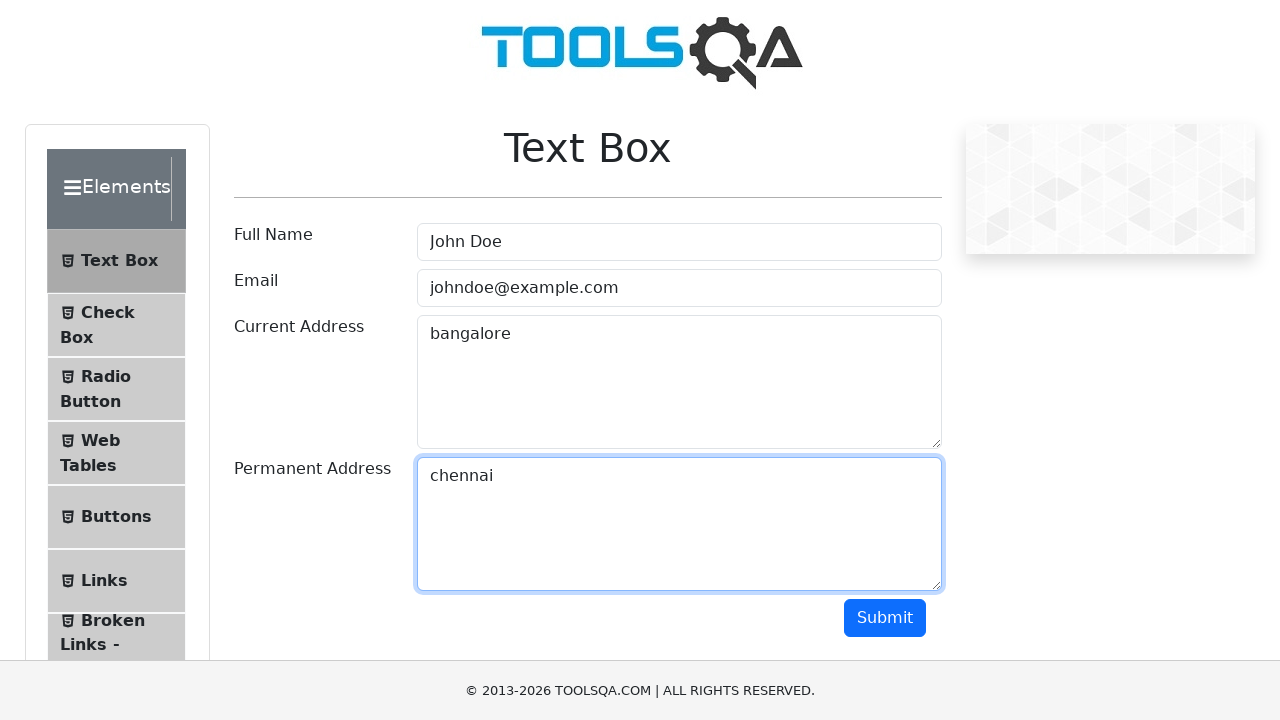

Clicked submit button to submit the form at (885, 618) on #submit
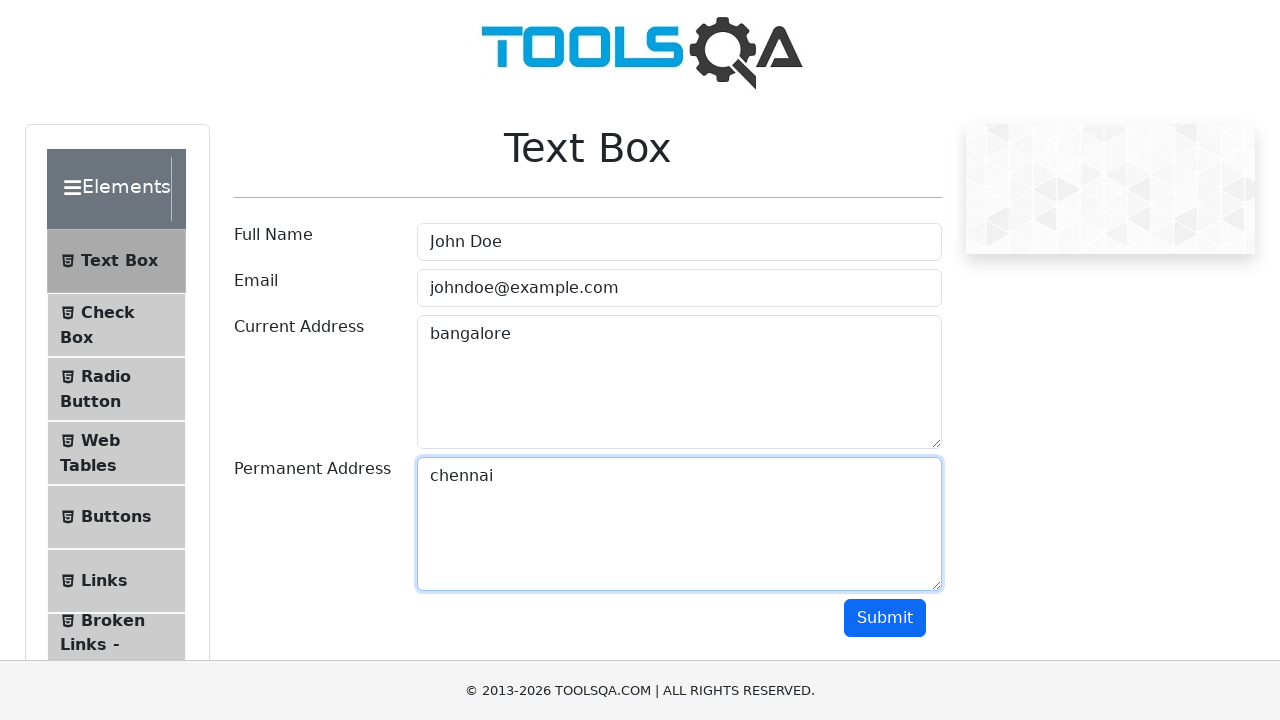

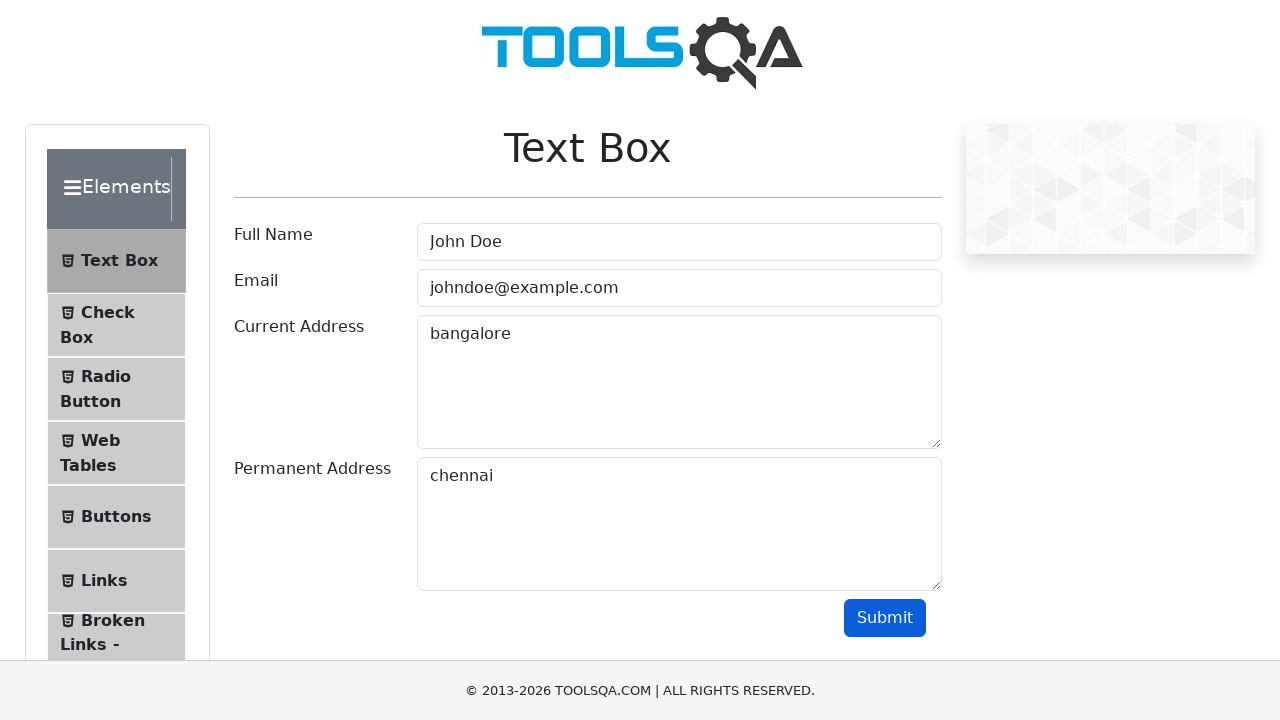